Tests TodoMVC application functionality including adding todo items, marking them as complete, filtering by active/completed status, clearing completed items, and navigating between views.

Starting URL: https://demo.playwright.dev/todomvc/#/

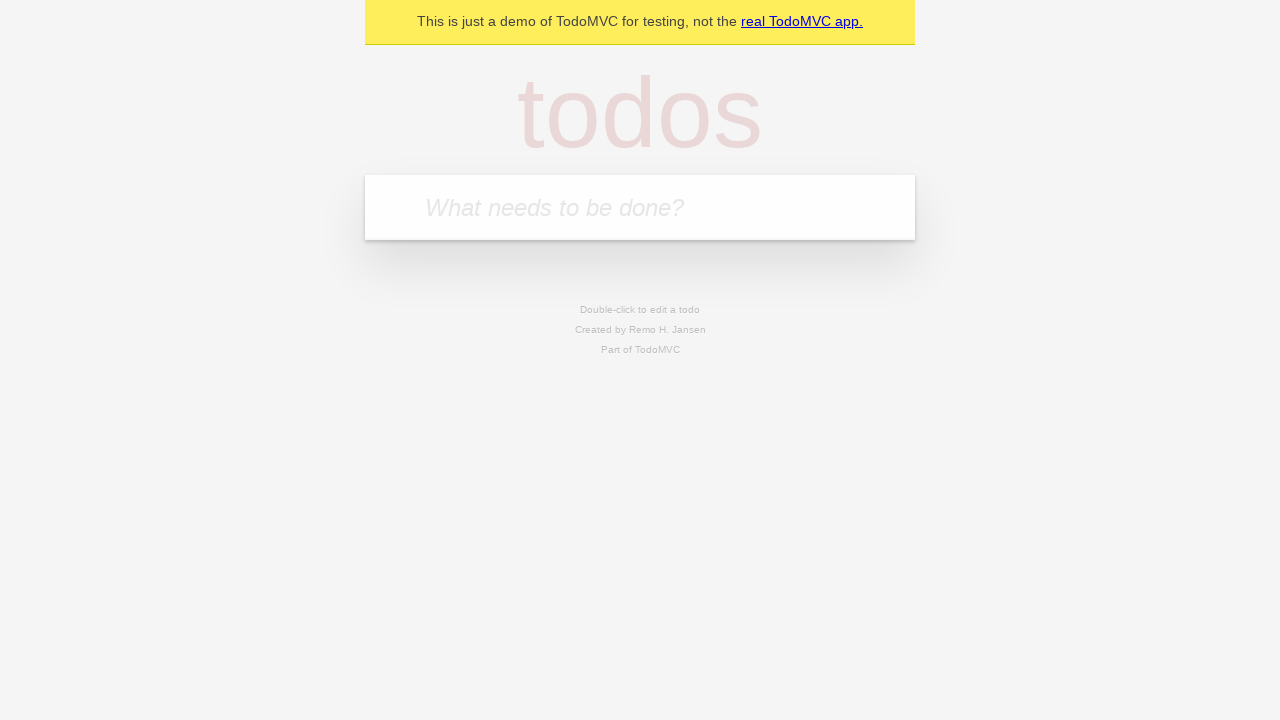

Clicked on the demo notice text at (640, 178) on internal:text="This is just a demo of TodoMVC for testing, not the real TodoMVC 
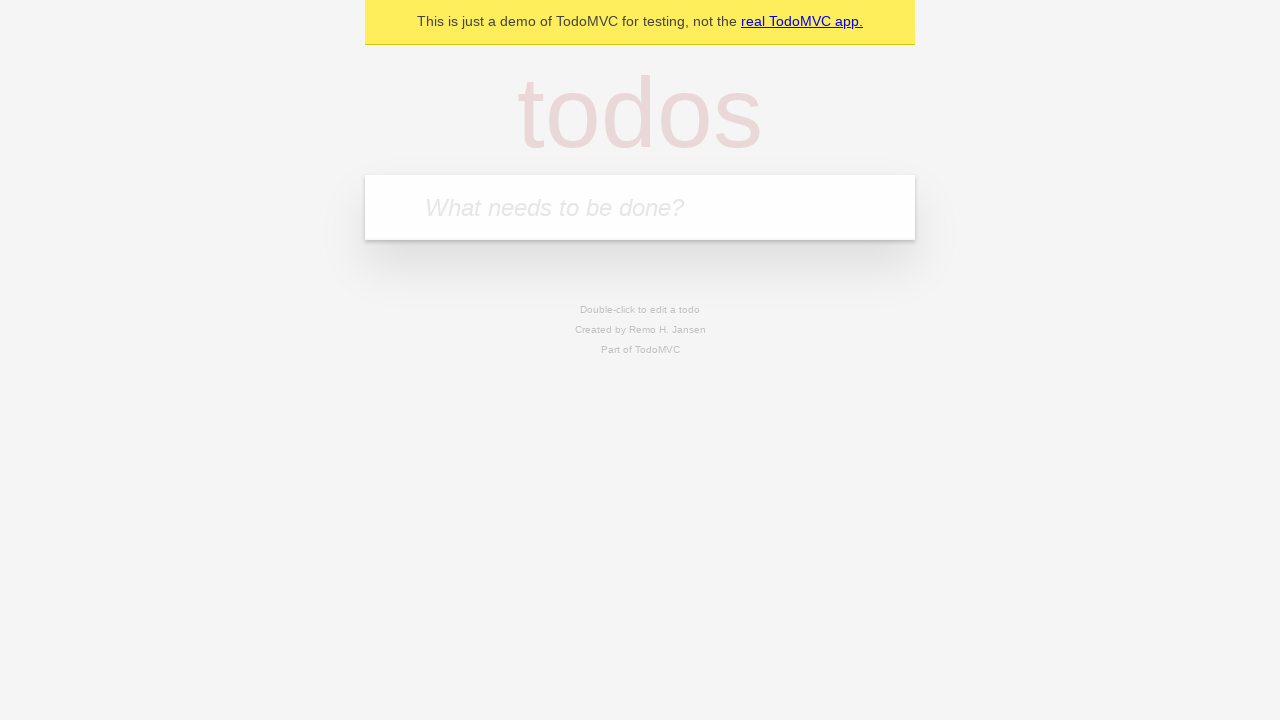

Clicked on the todos heading at (640, 112) on internal:role=heading[name="todos"i]
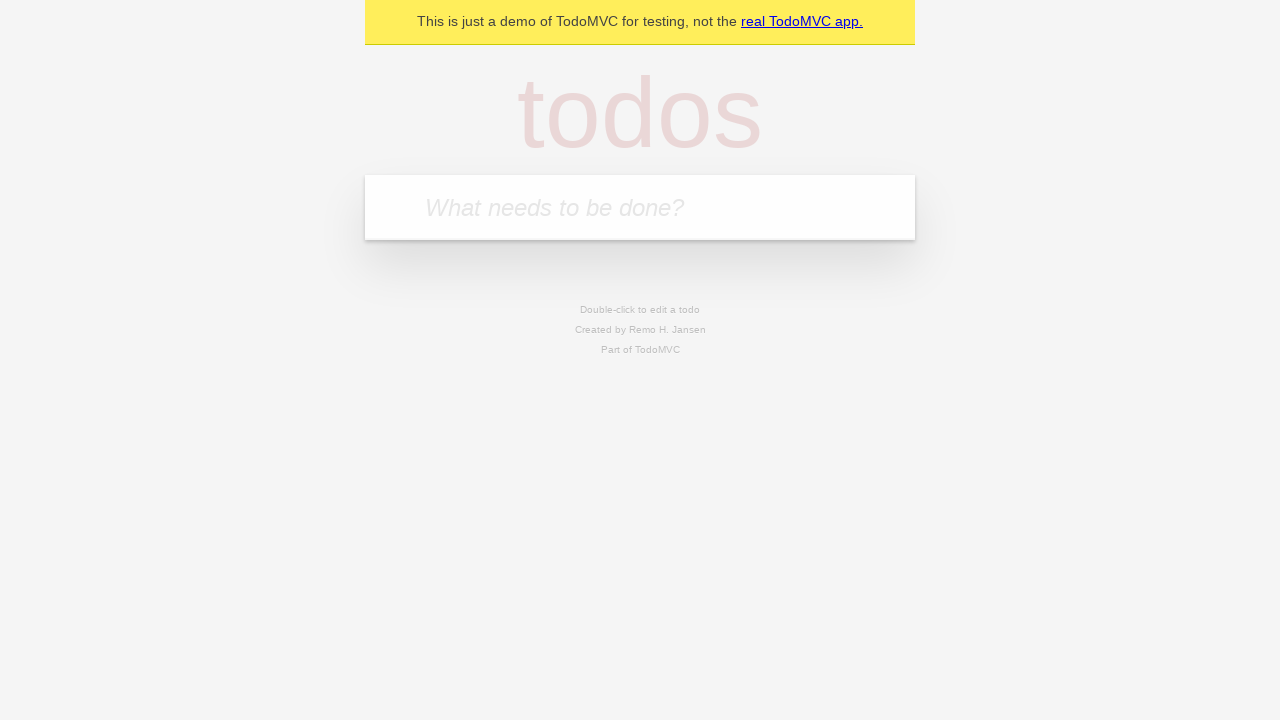

Clicked on the input field at (640, 207) on internal:attr=[placeholder="What needs to be done?"i]
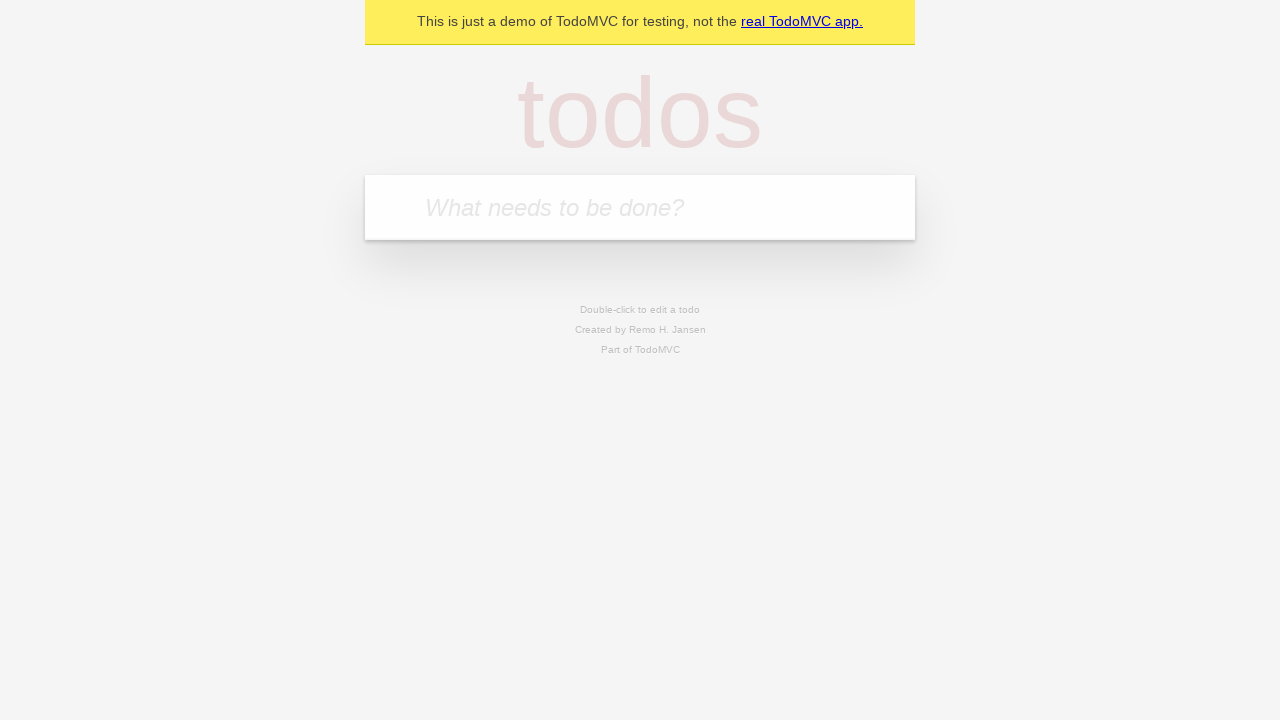

Entered 'reading' as first todo item on internal:attr=[placeholder="What needs to be done?"i]
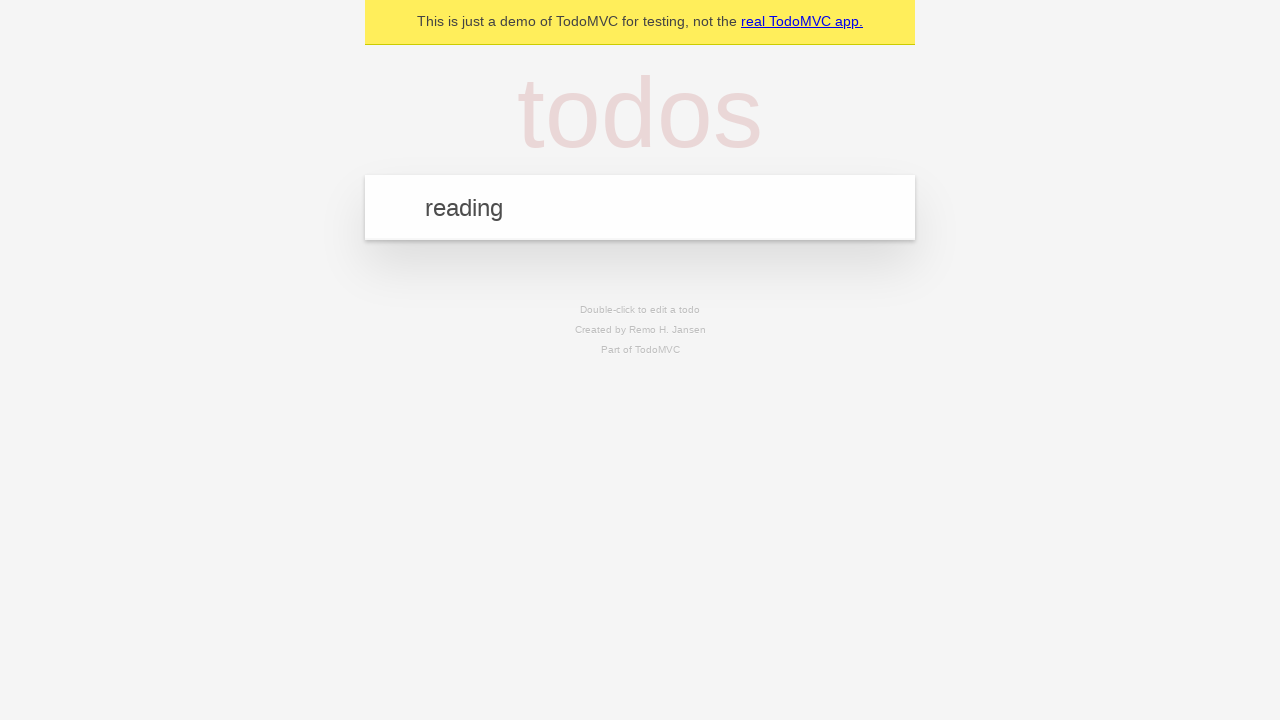

Submitted first todo item 'reading' on internal:attr=[placeholder="What needs to be done?"i]
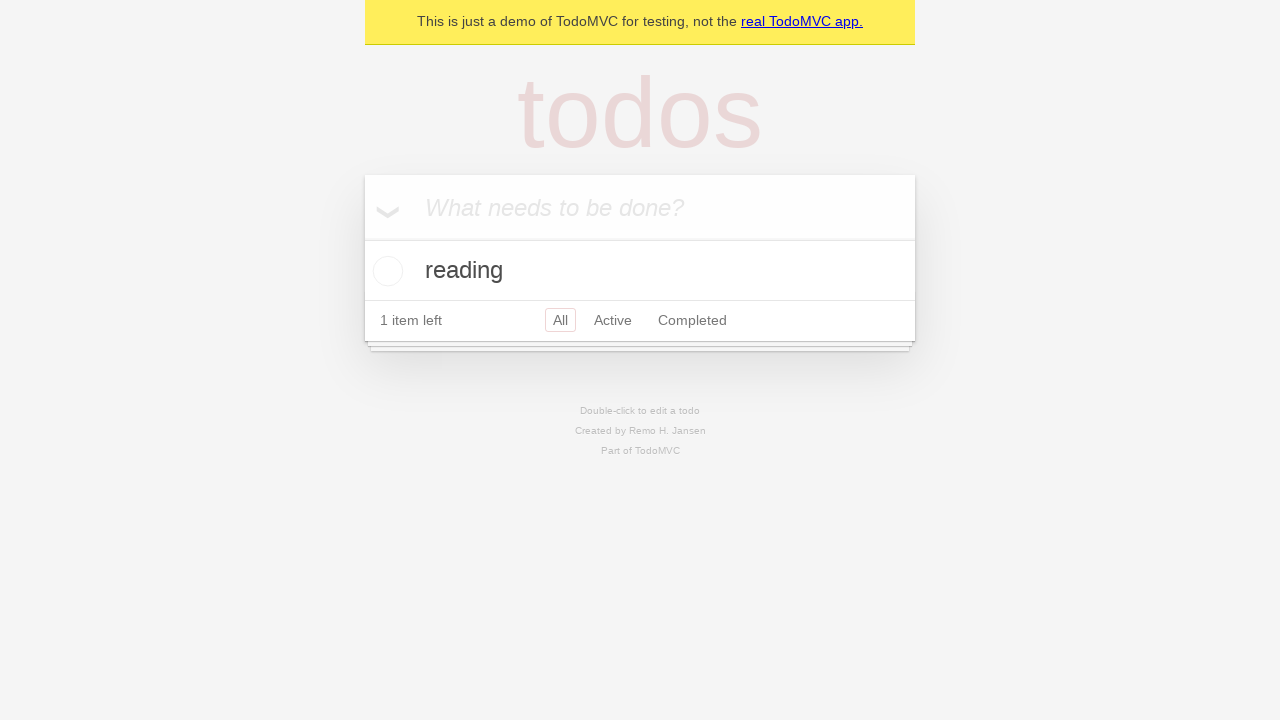

Entered 'writing' as second todo item on internal:attr=[placeholder="What needs to be done?"i]
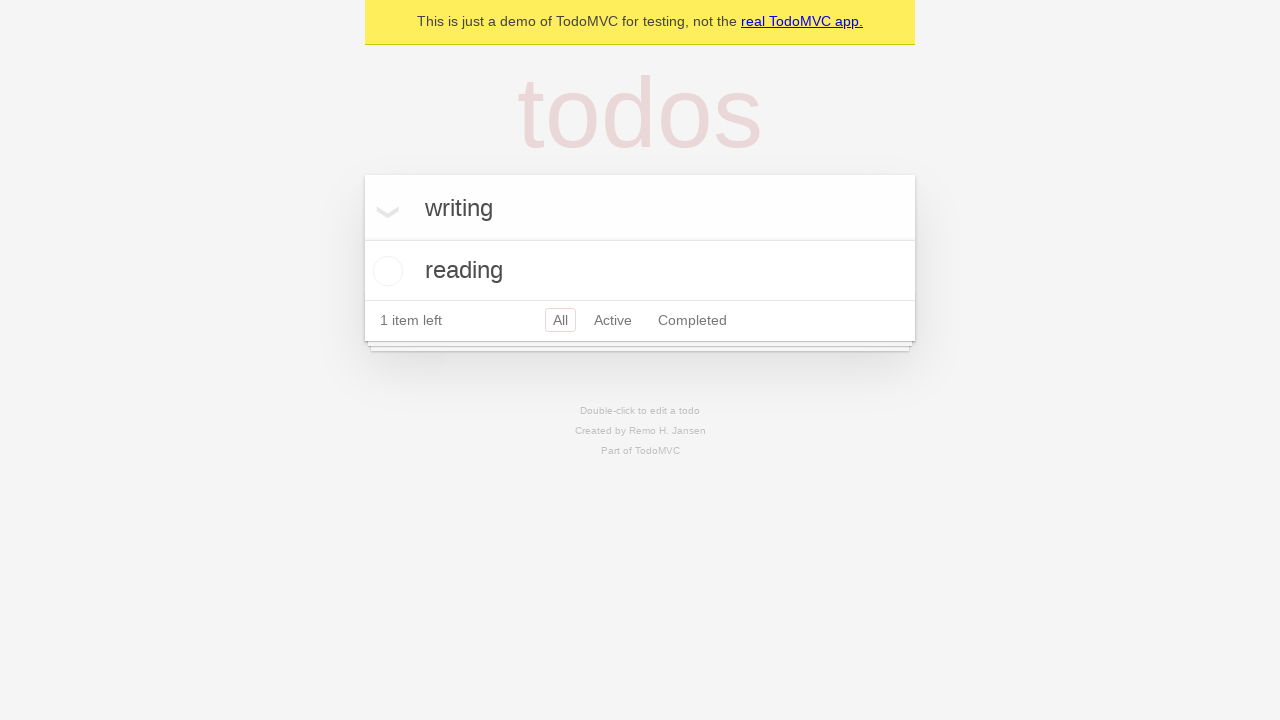

Submitted second todo item 'writing' on internal:attr=[placeholder="What needs to be done?"i]
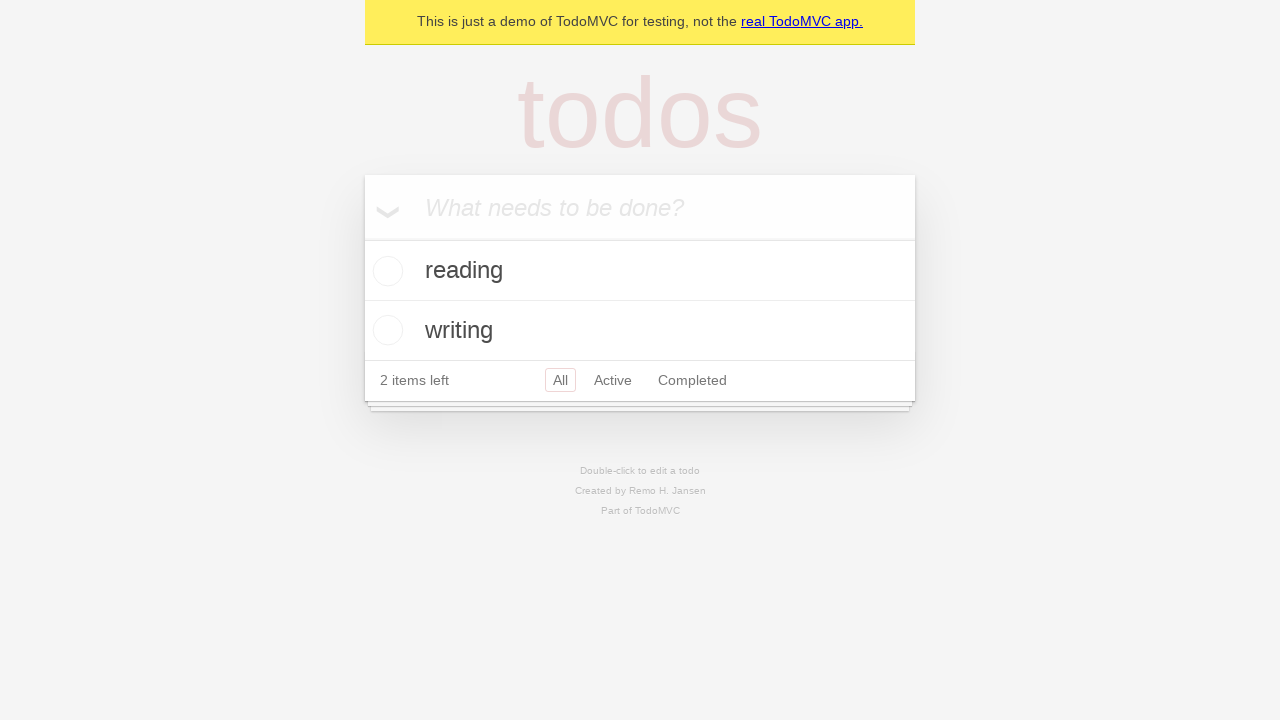

Clicked on the 'writing' todo text at (640, 330) on internal:text="writing"i
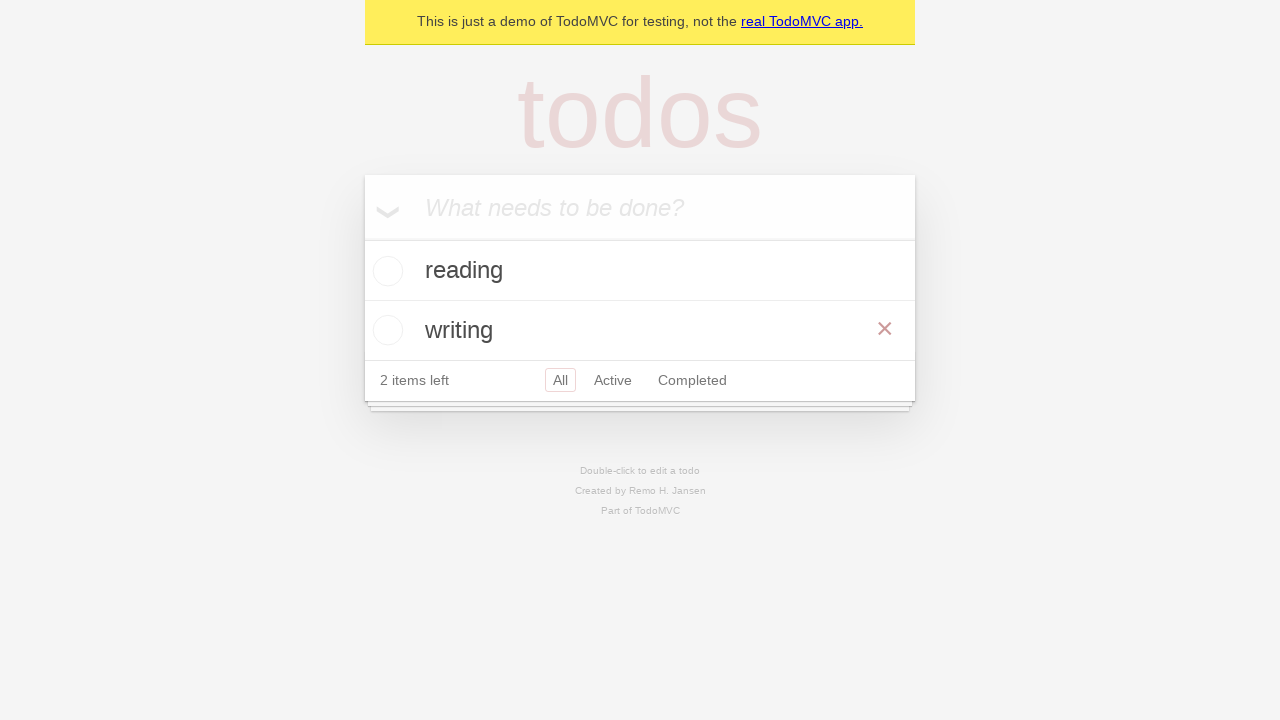

Marked 'writing' todo as completed at (385, 330) on li >> internal:has-text="writing"i >> internal:label="Toggle Todo"i
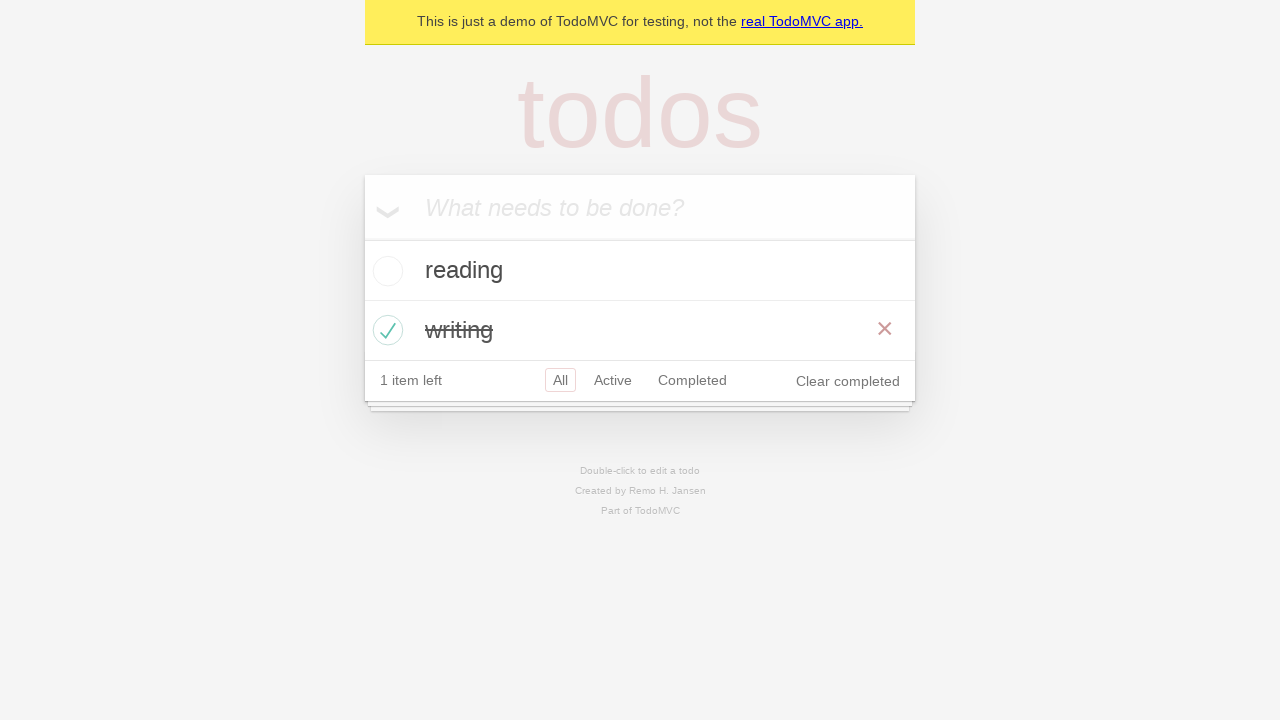

Clicked on Active filter to show only active todos at (613, 380) on internal:role=link[name="Active"i]
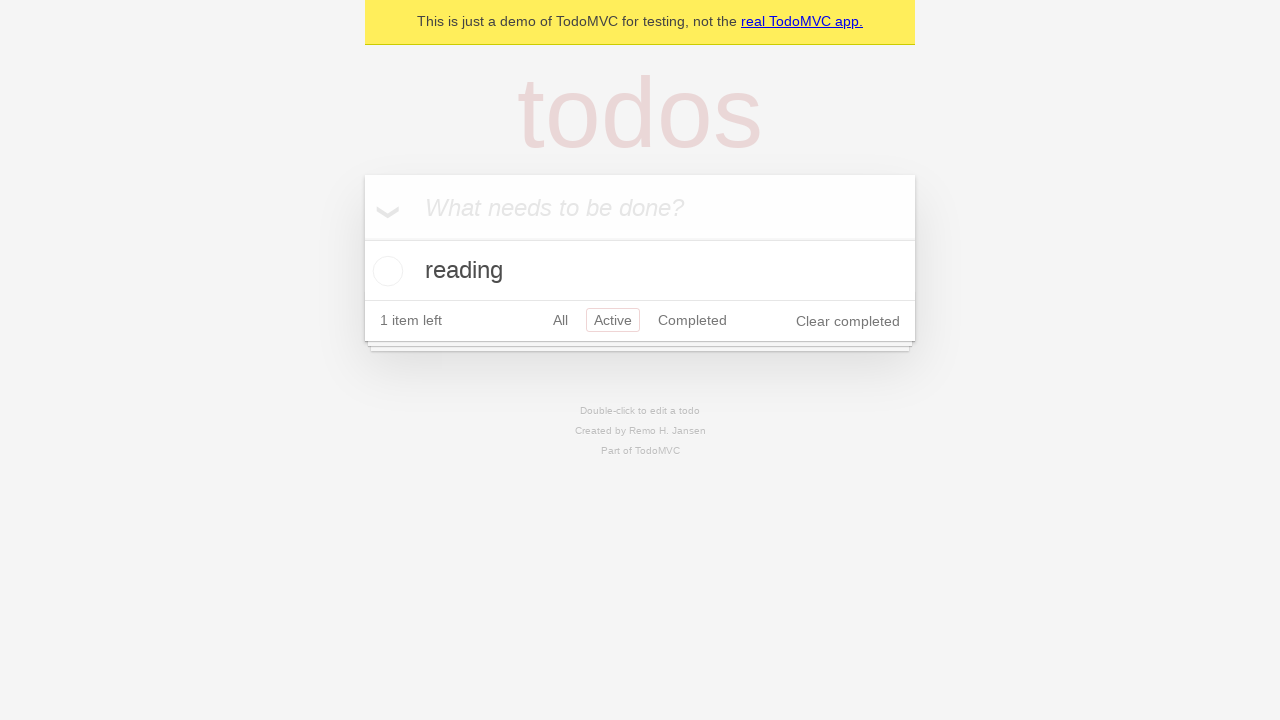

Clicked on Completed filter to show only completed todos at (692, 320) on internal:role=link[name="Completed"i]
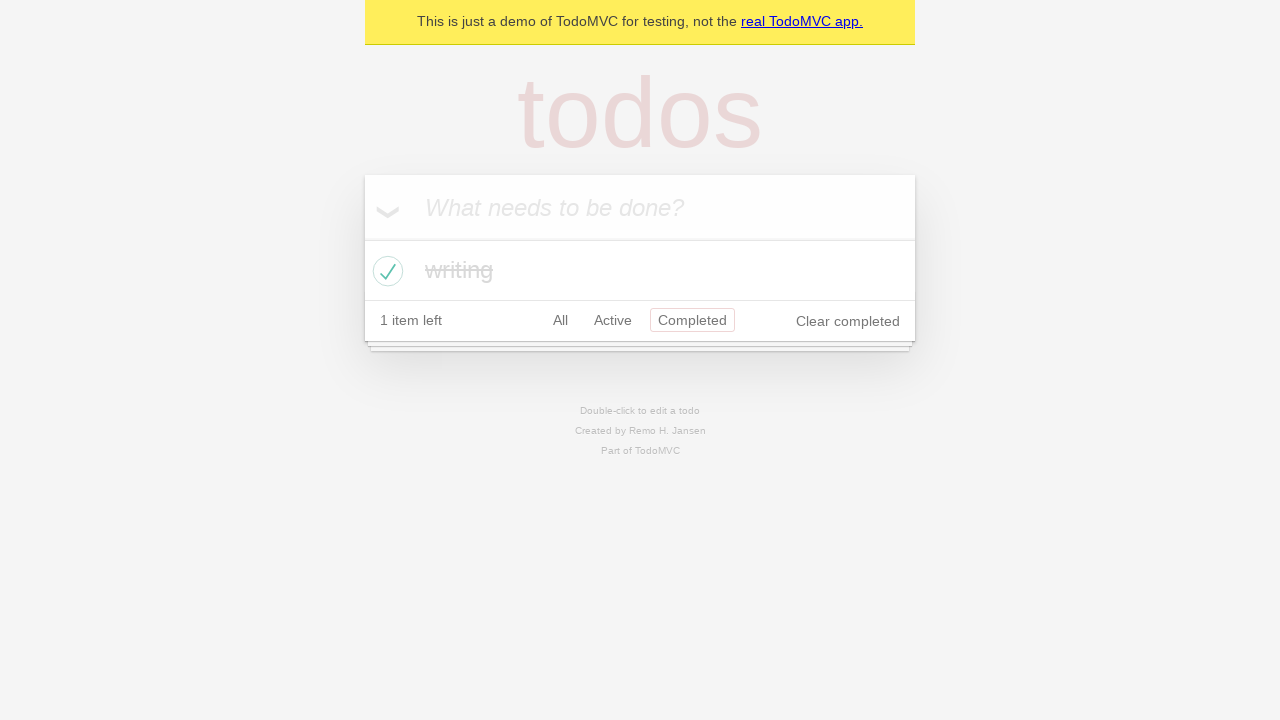

Clicked 'Clear completed' button to remove completed todos at (848, 321) on internal:role=button[name="Clear completed"i]
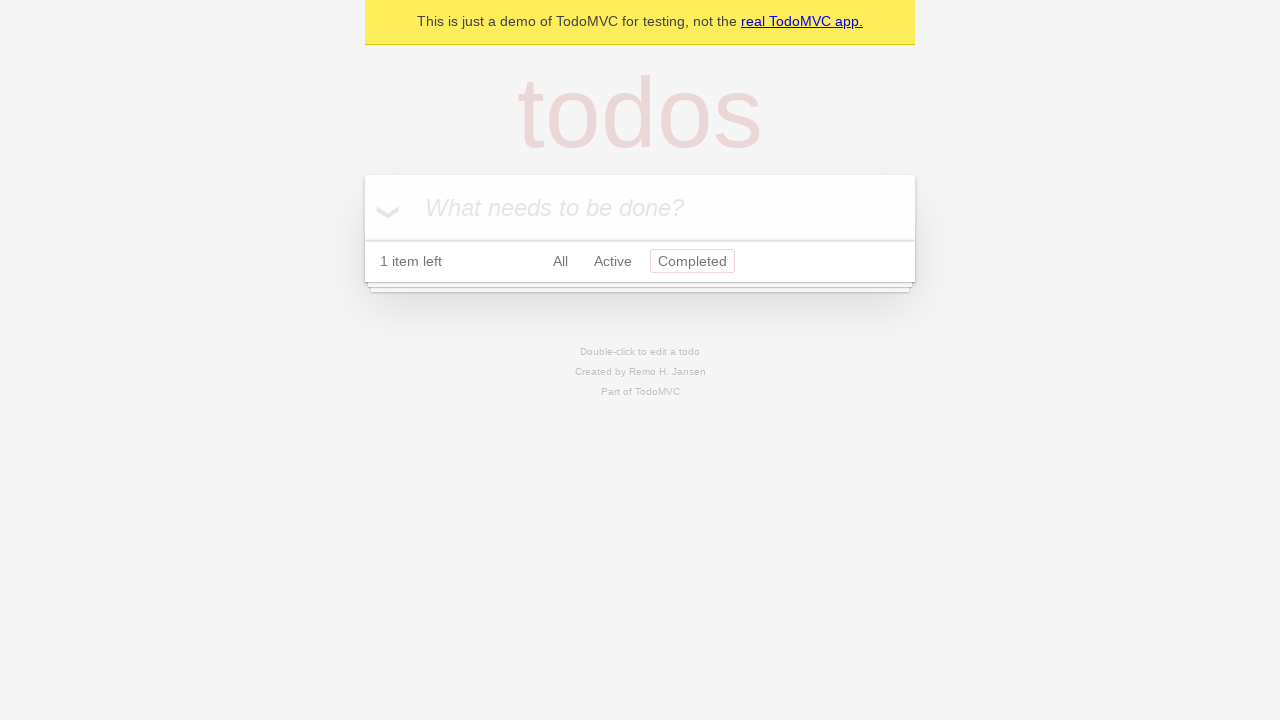

Clicked on Active filter again at (613, 261) on internal:role=link[name="Active"i]
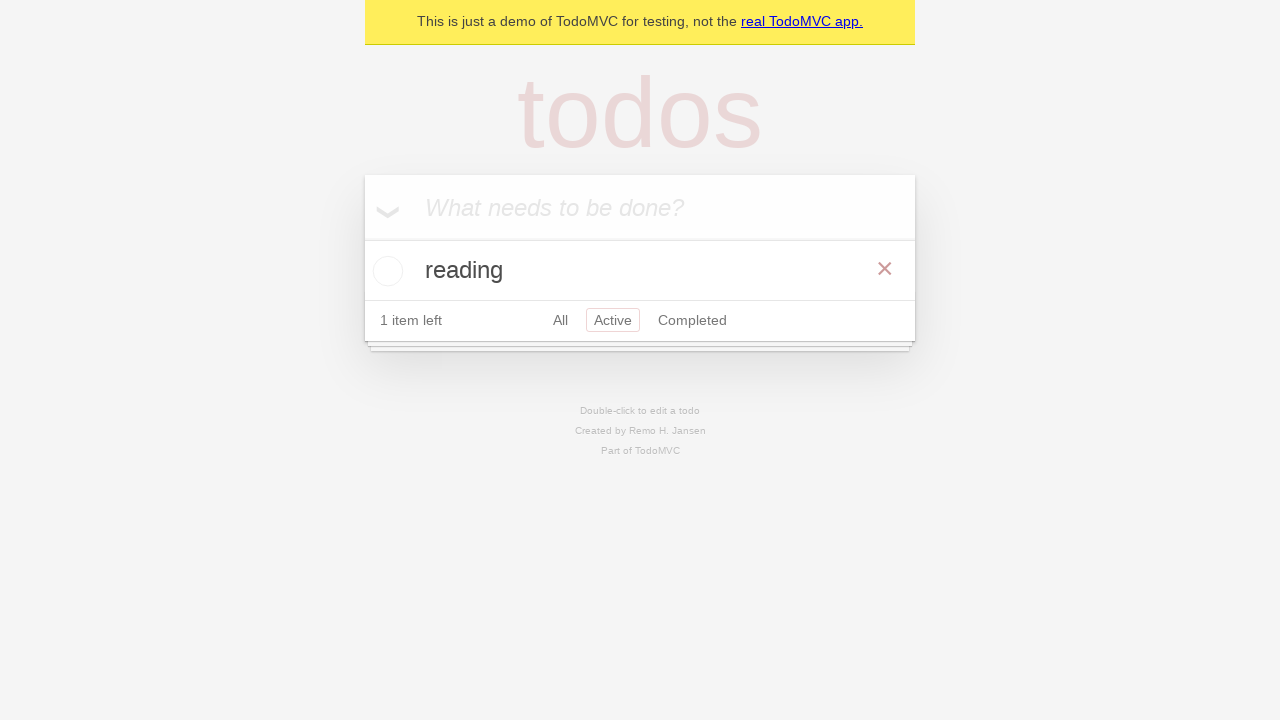

Clicked on the input field to add a new todo at (640, 207) on internal:attr=[placeholder="What needs to be done?"i]
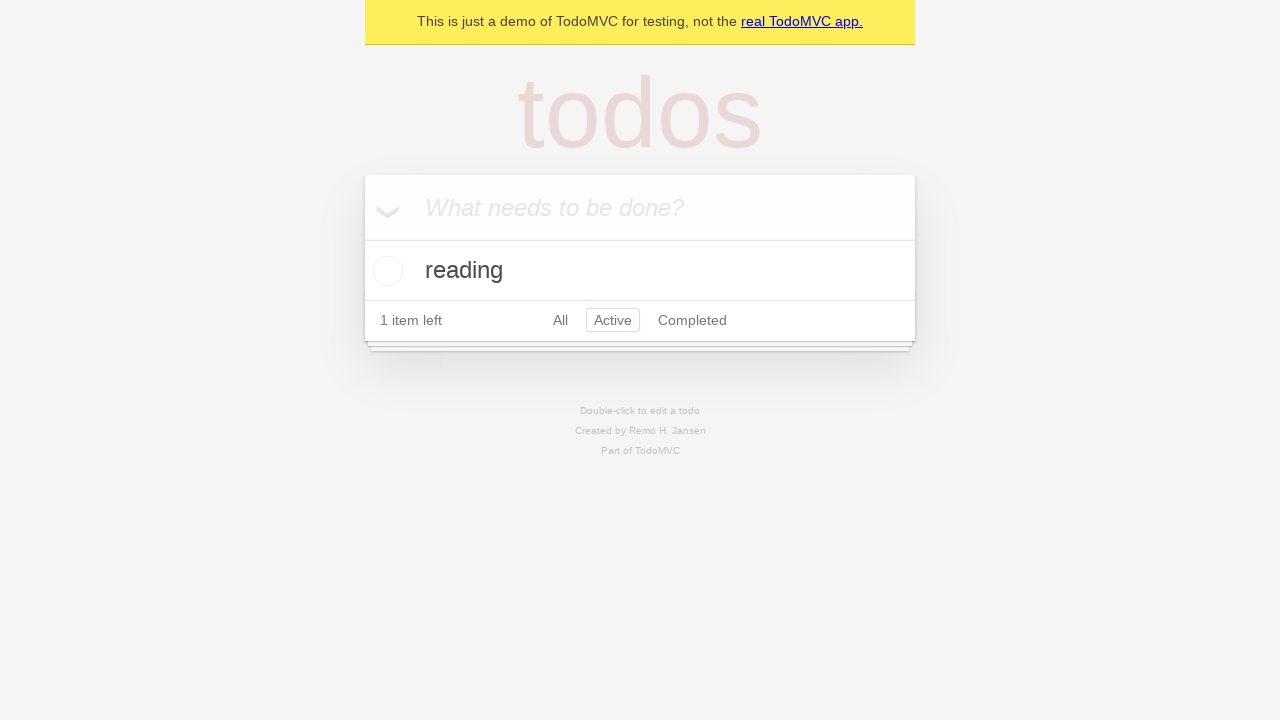

Entered 'todo-1' as a new todo item on internal:attr=[placeholder="What needs to be done?"i]
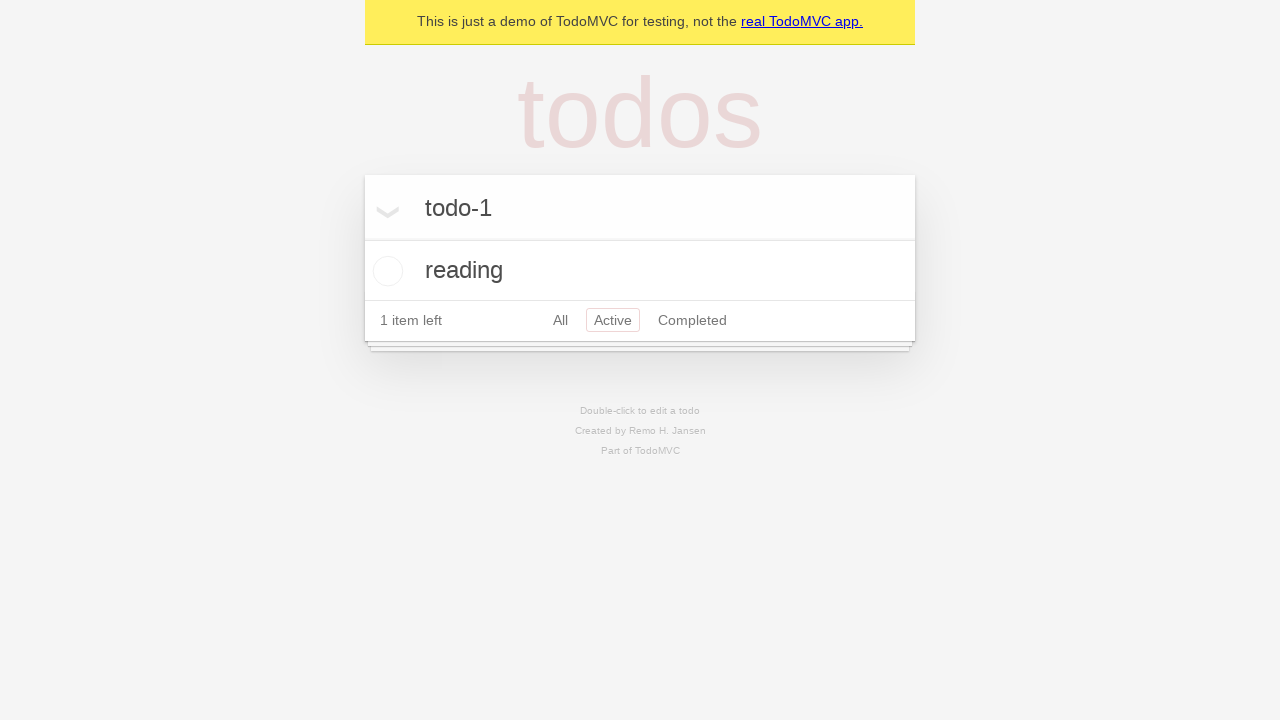

Submitted new todo item 'todo-1' on internal:attr=[placeholder="What needs to be done?"i]
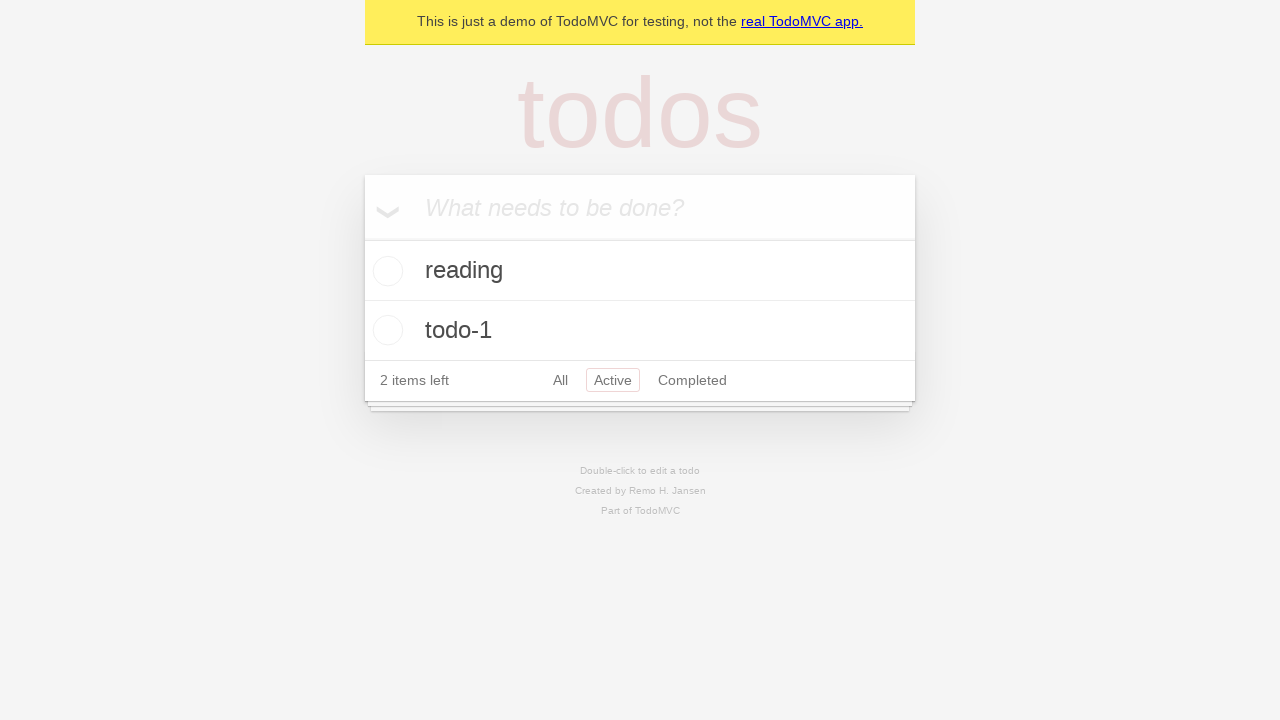

Clicked on All filter to display all todos at (560, 380) on internal:role=link[name="All"i]
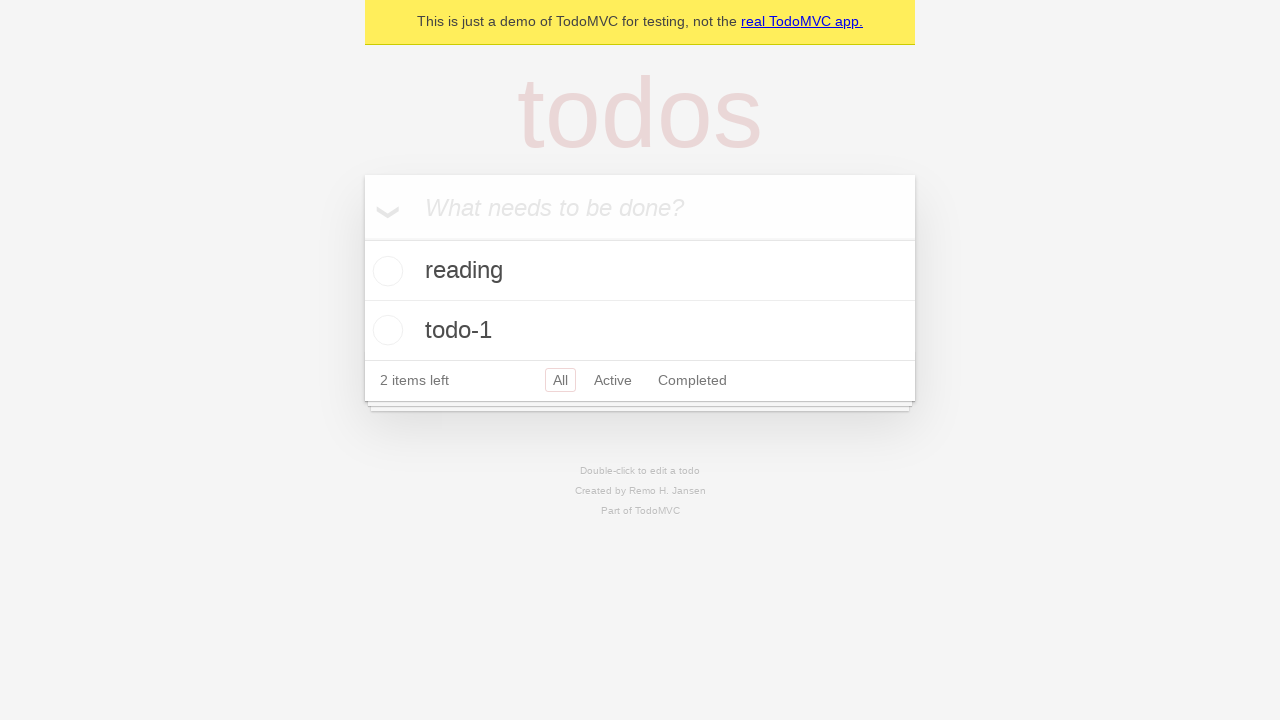

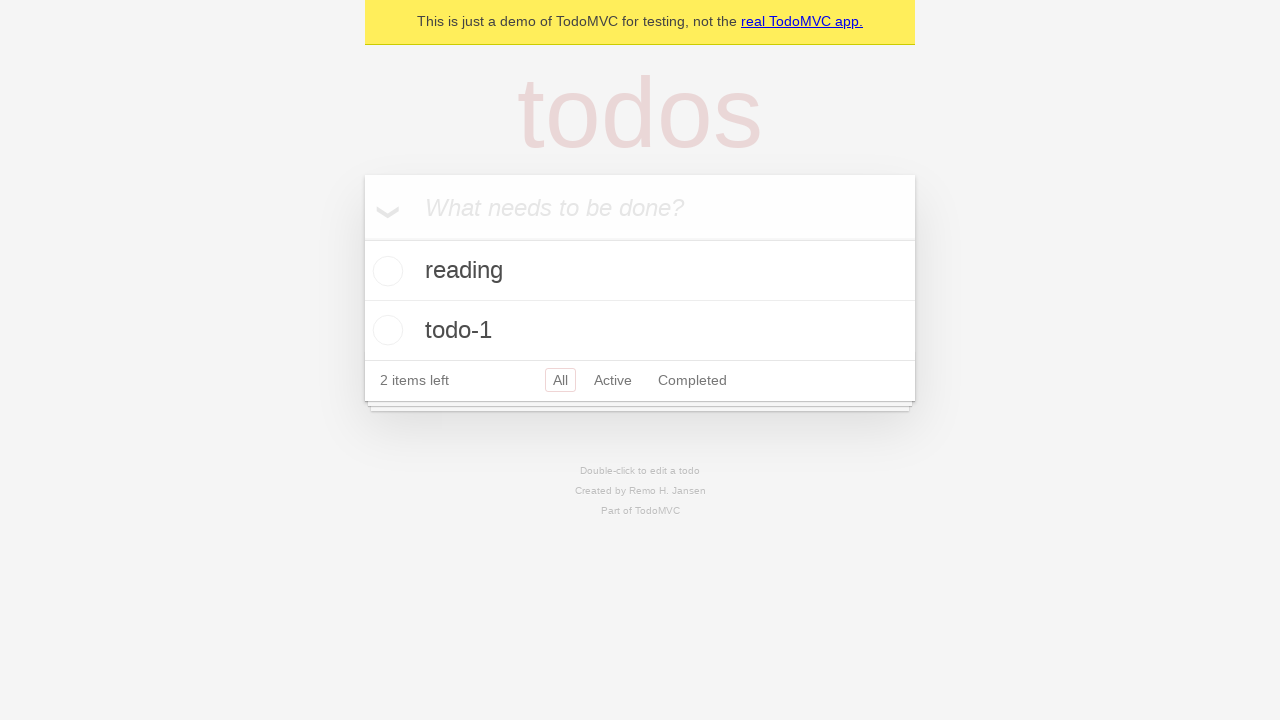